Navigates to the login page by clicking the login button

Starting URL: https://demoqa.com/books

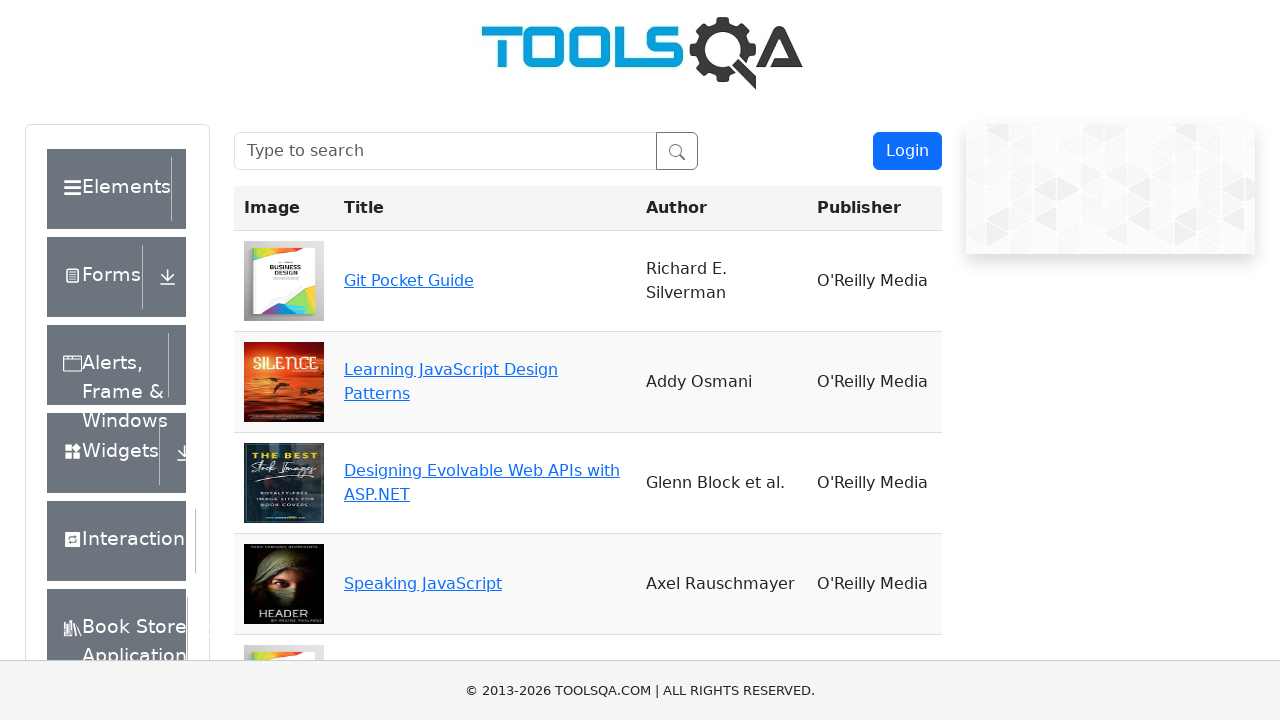

Clicked login button at (907, 151) on #login
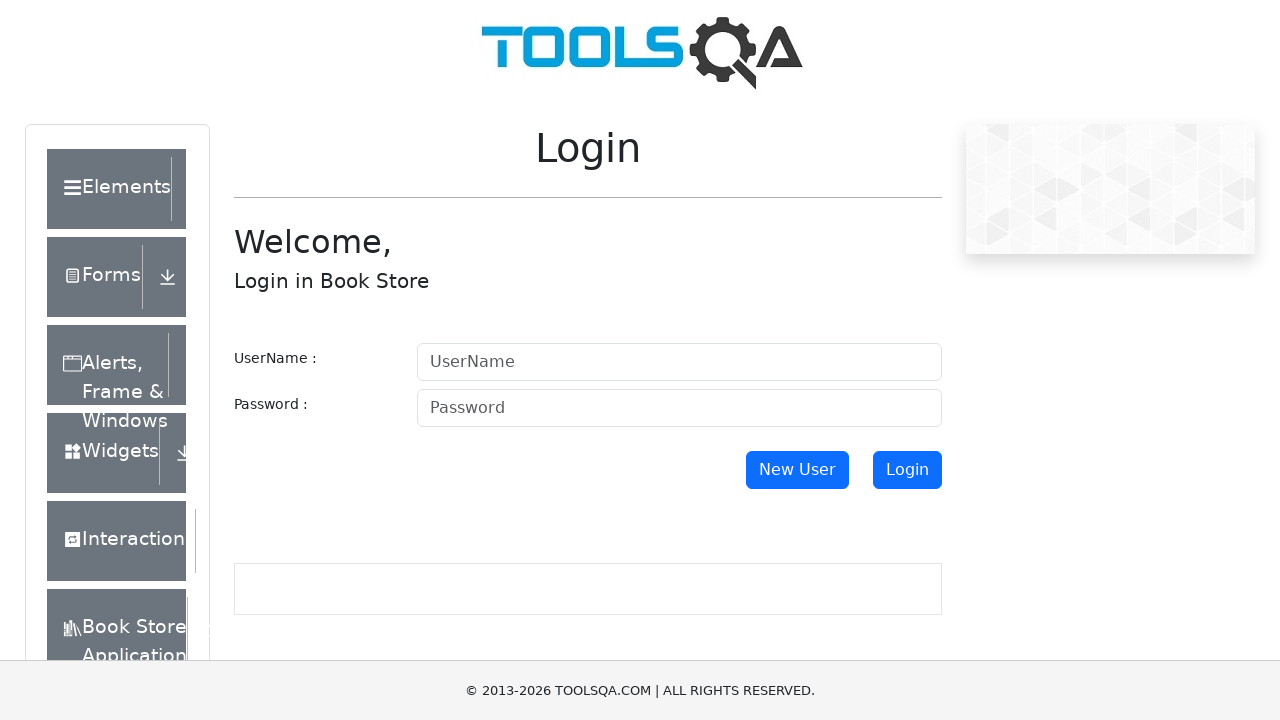

Login page loaded and URL verified
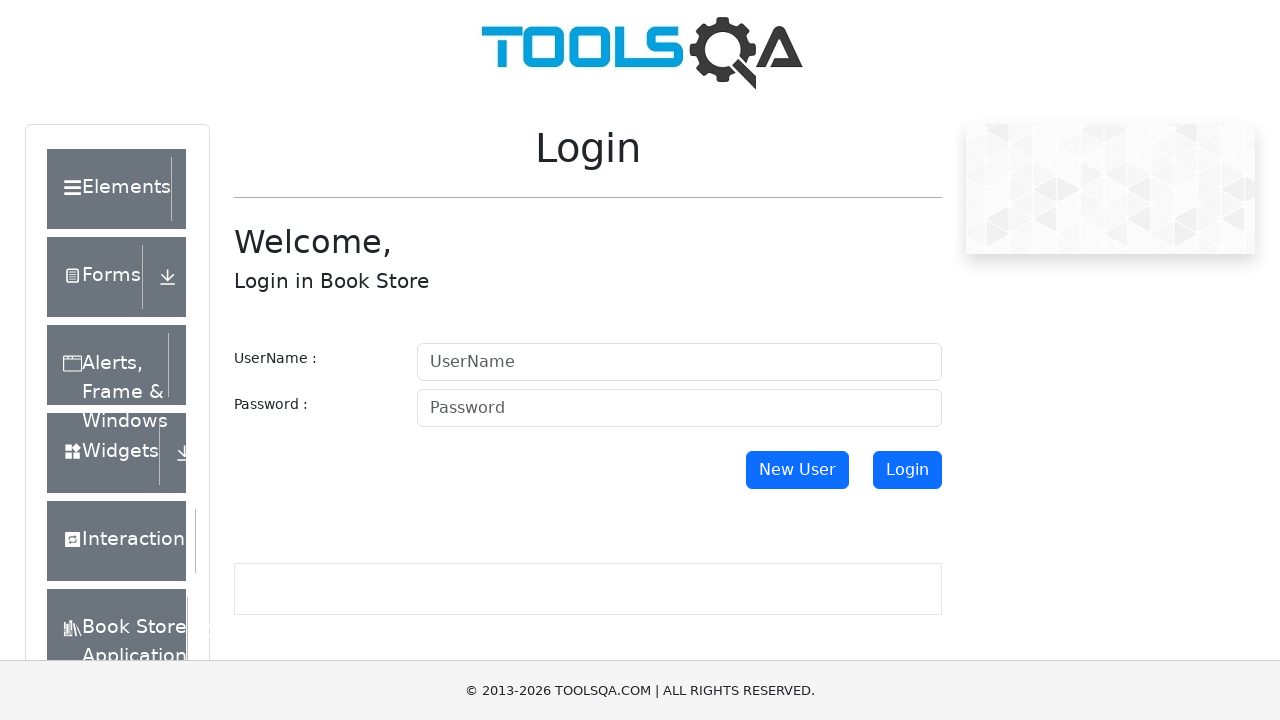

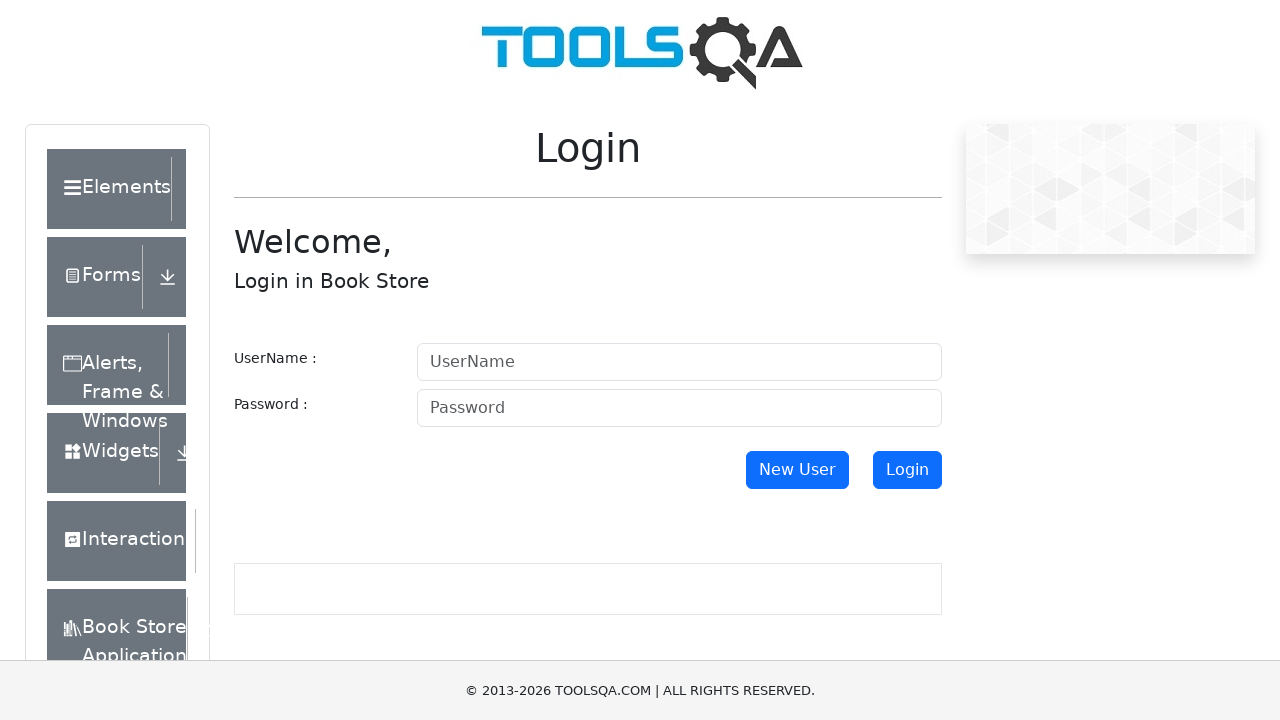